Tests hovering over a product card and clicking the quick add button that appears, then verifying the product page loads correctly.

Starting URL: http://testshop.qa-practice.com/

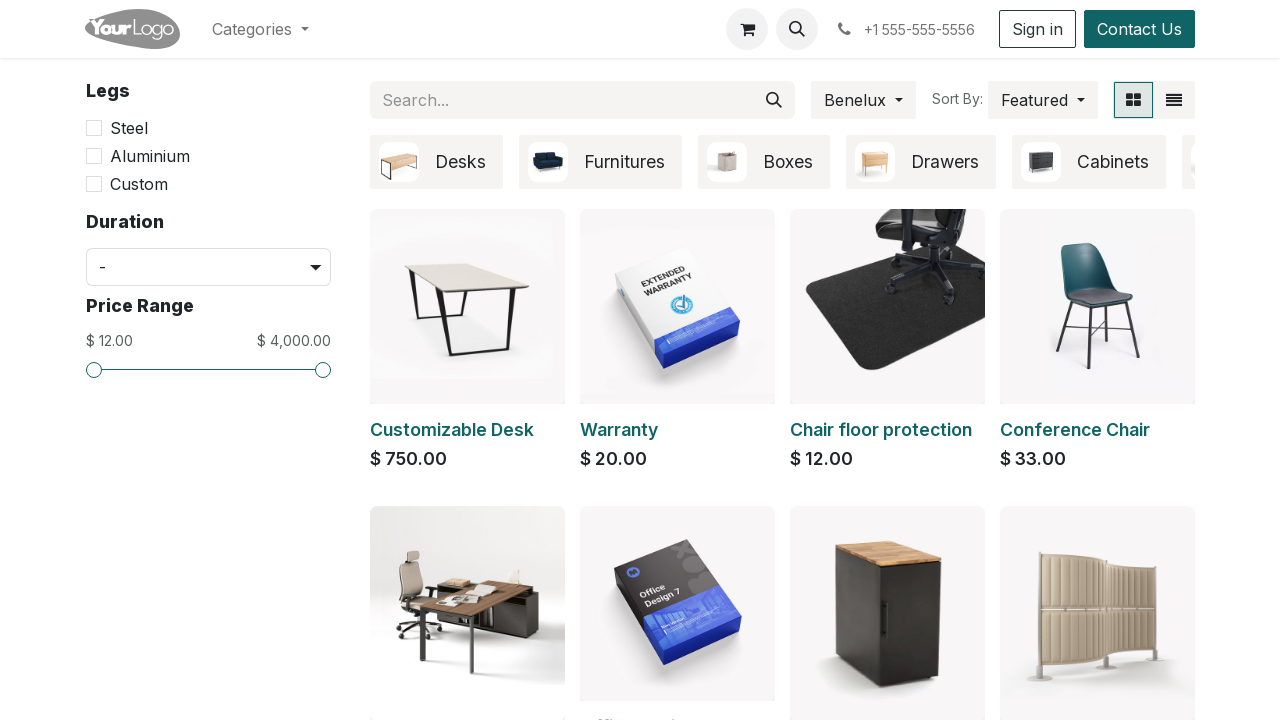

Product cards loaded on the page
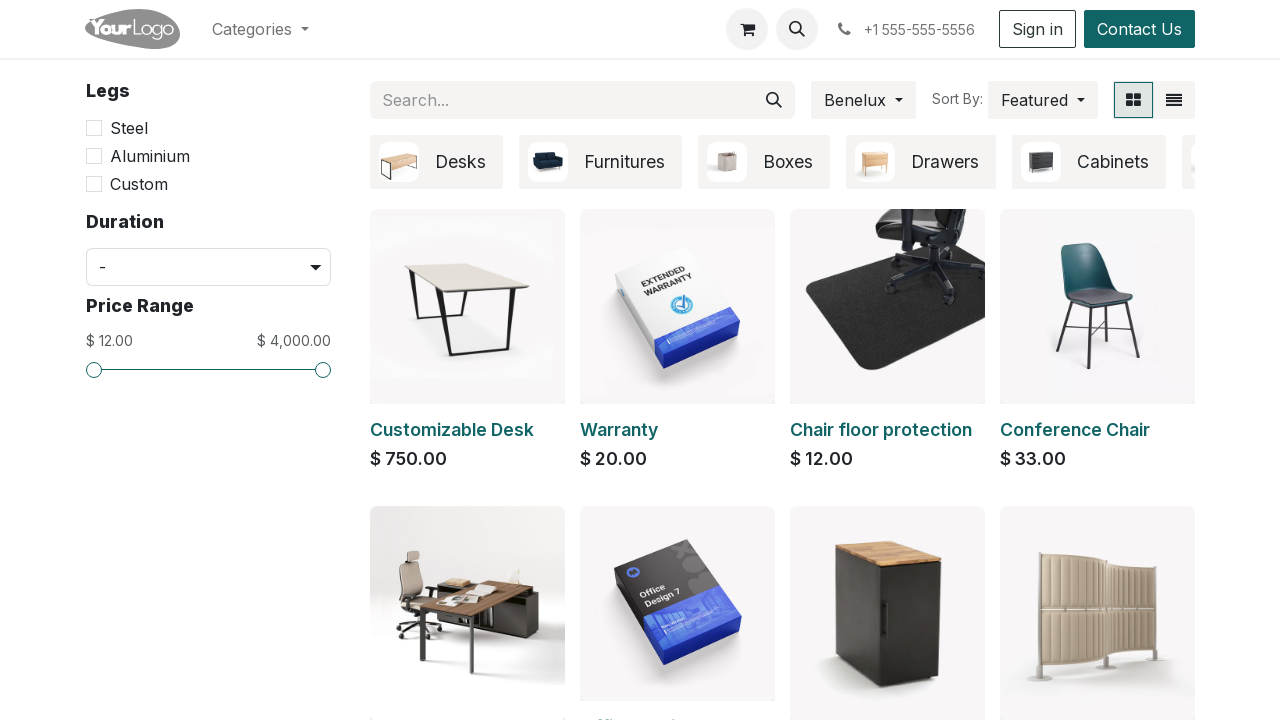

Hovered over first product image at (468, 306) on .oe_product_image_link >> nth=0
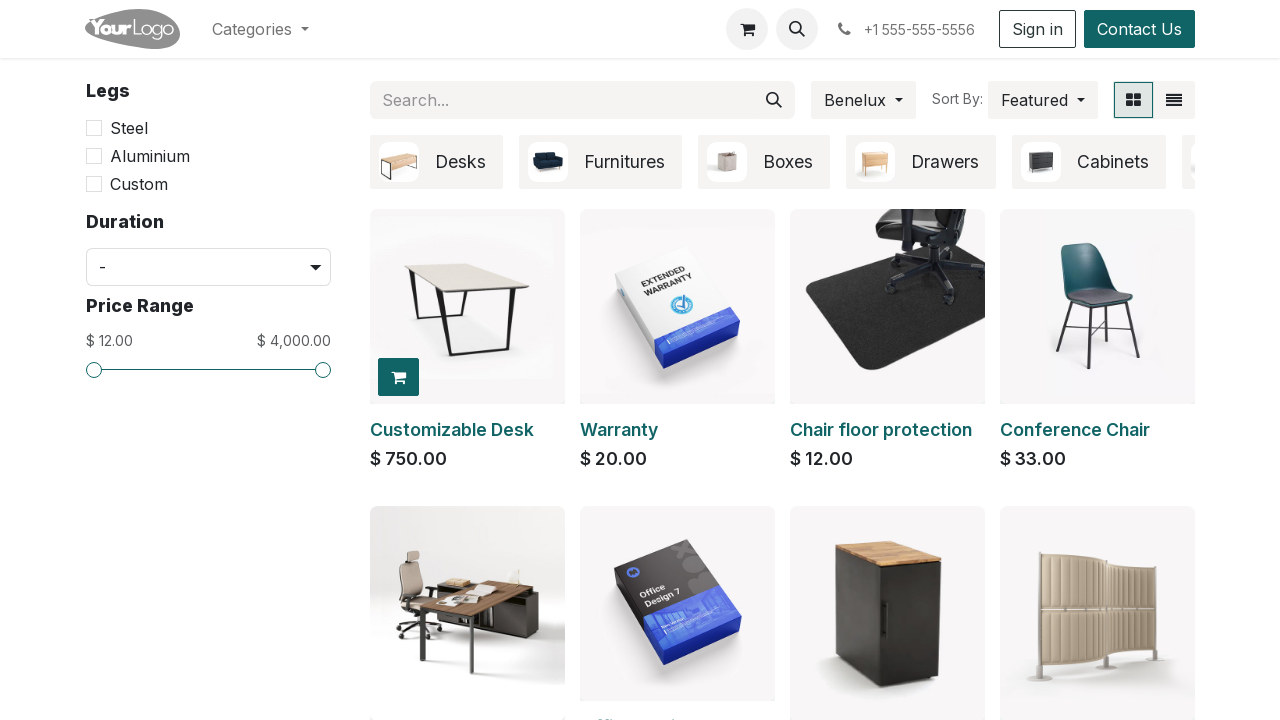

Hovered over quick add button at (398, 377) on .o_wsale_product_btn >> nth=0
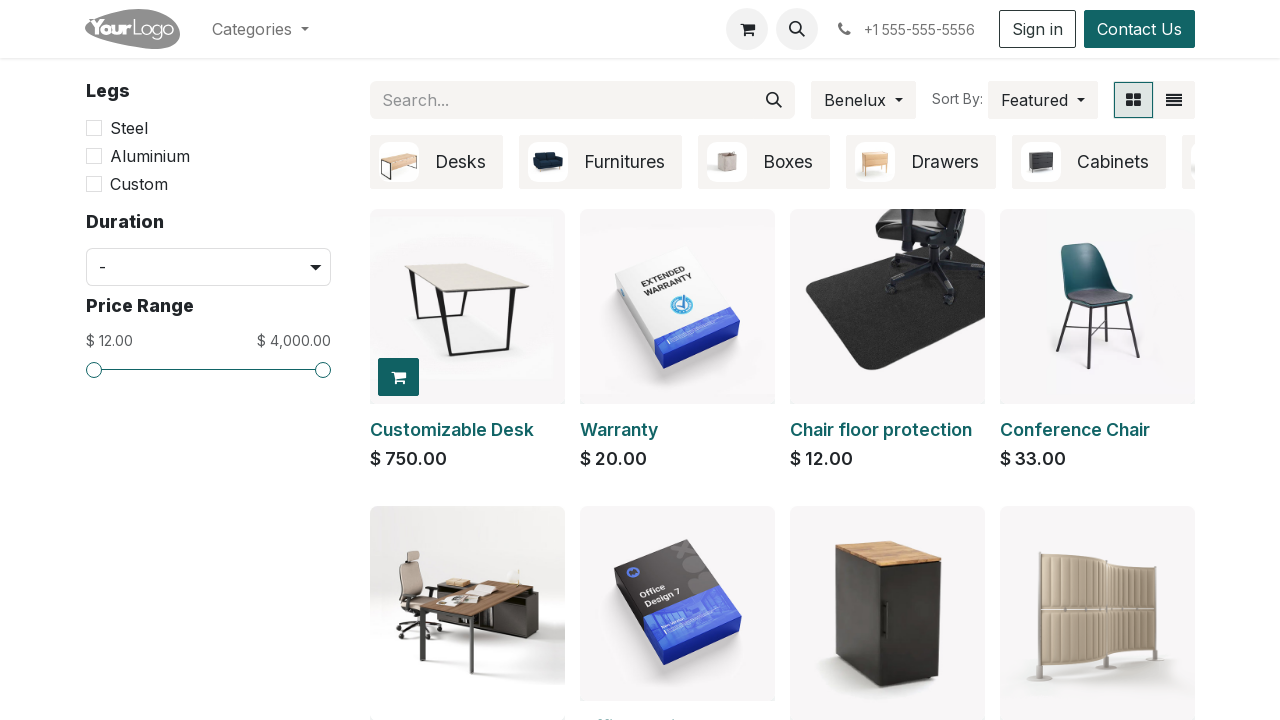

Clicked quick add button at (398, 377) on .o_wsale_product_btn >> nth=0
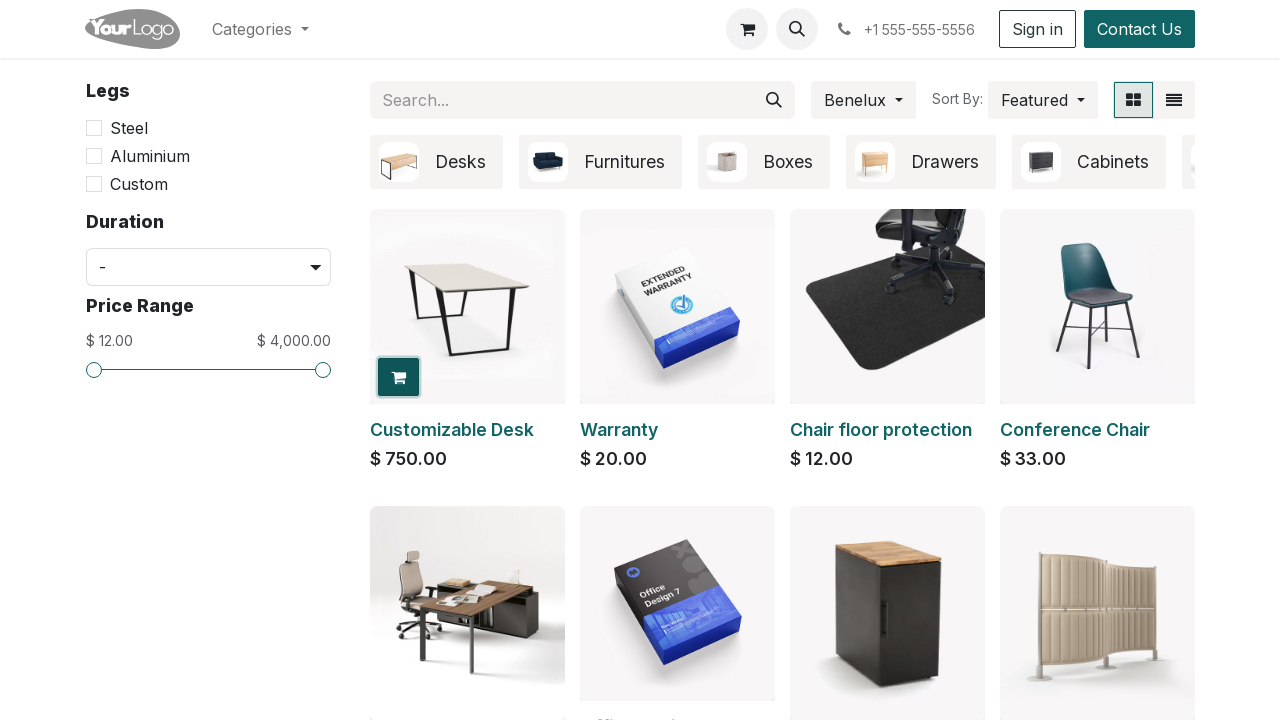

Product page loaded and product name is visible
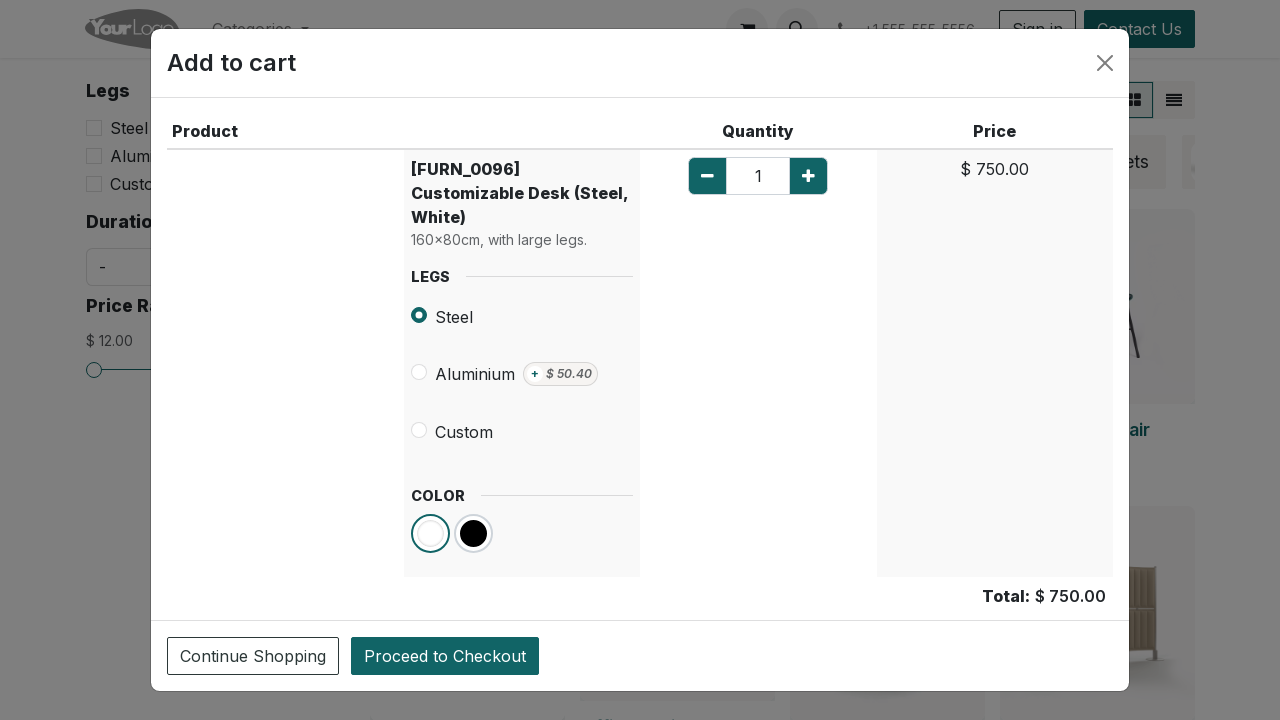

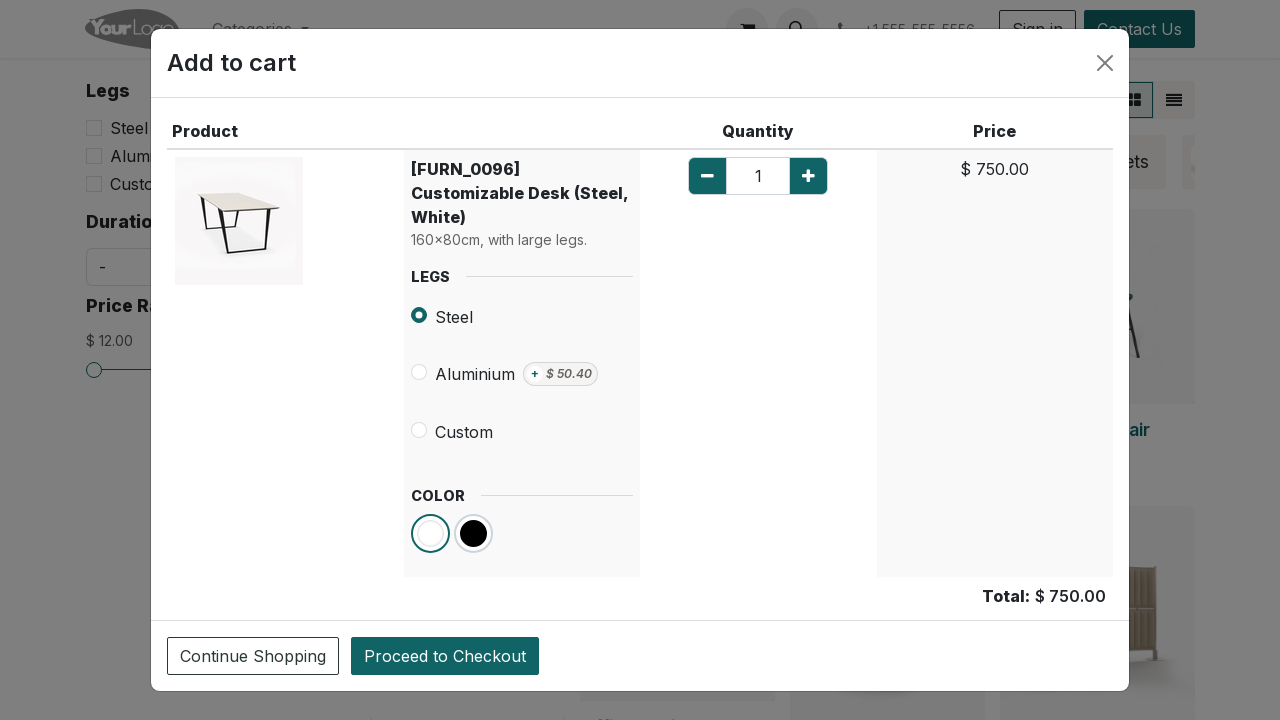